Tests jQuery UI datepicker with month/year dropdowns by opening the calendar, selecting a month from dropdown, and clicking a specific date

Starting URL: https://jqueryui.com/resources/demos/datepicker/dropdown-month-year.html

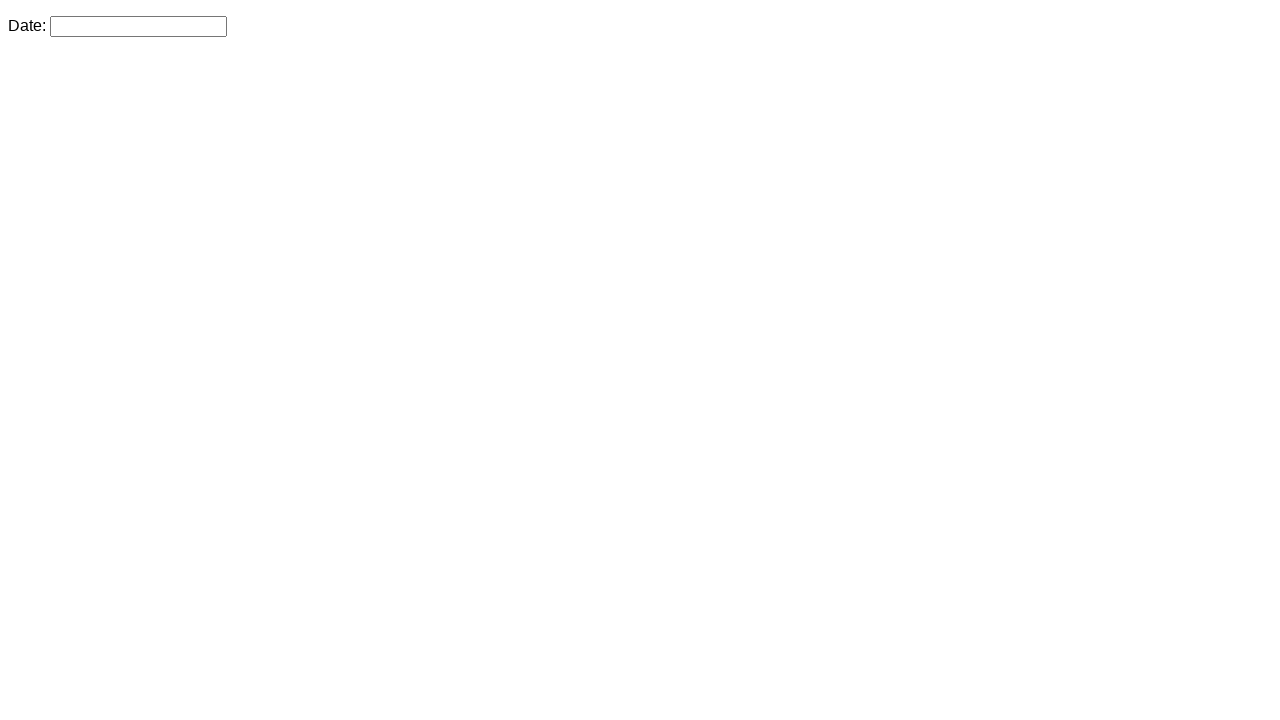

Clicked datepicker input to open calendar at (138, 26) on #datepicker
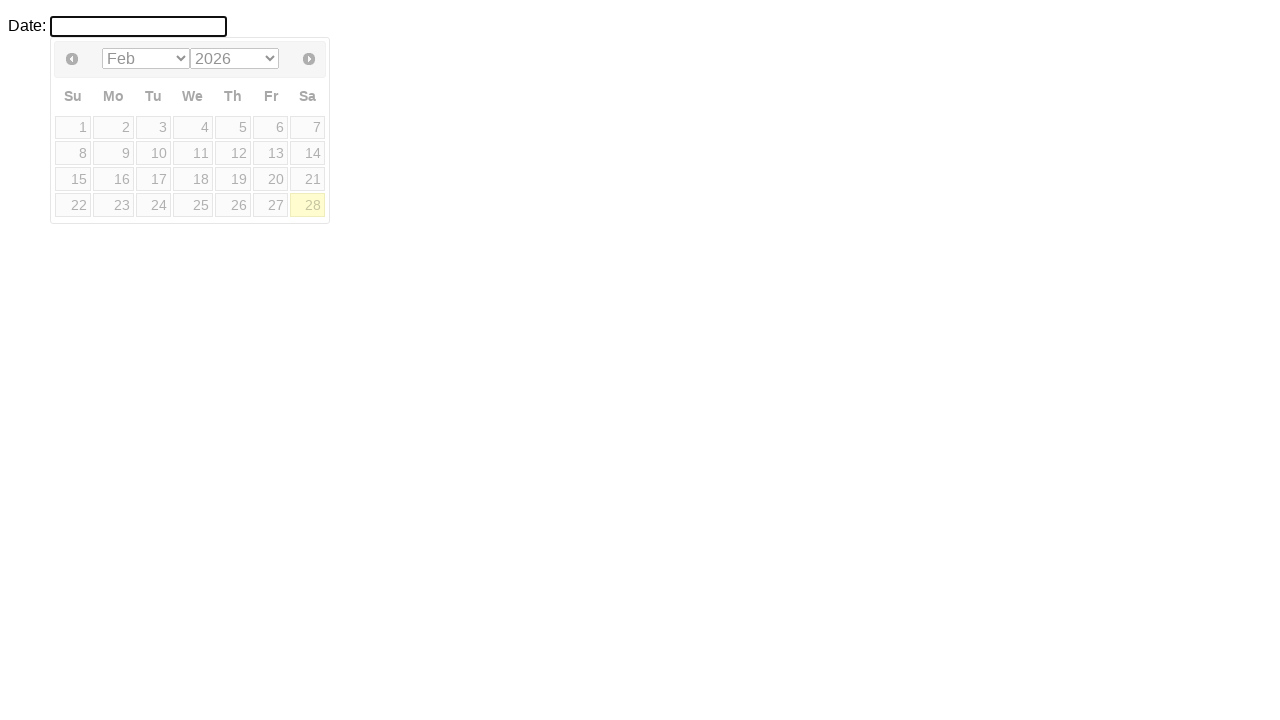

Month dropdown selector appeared
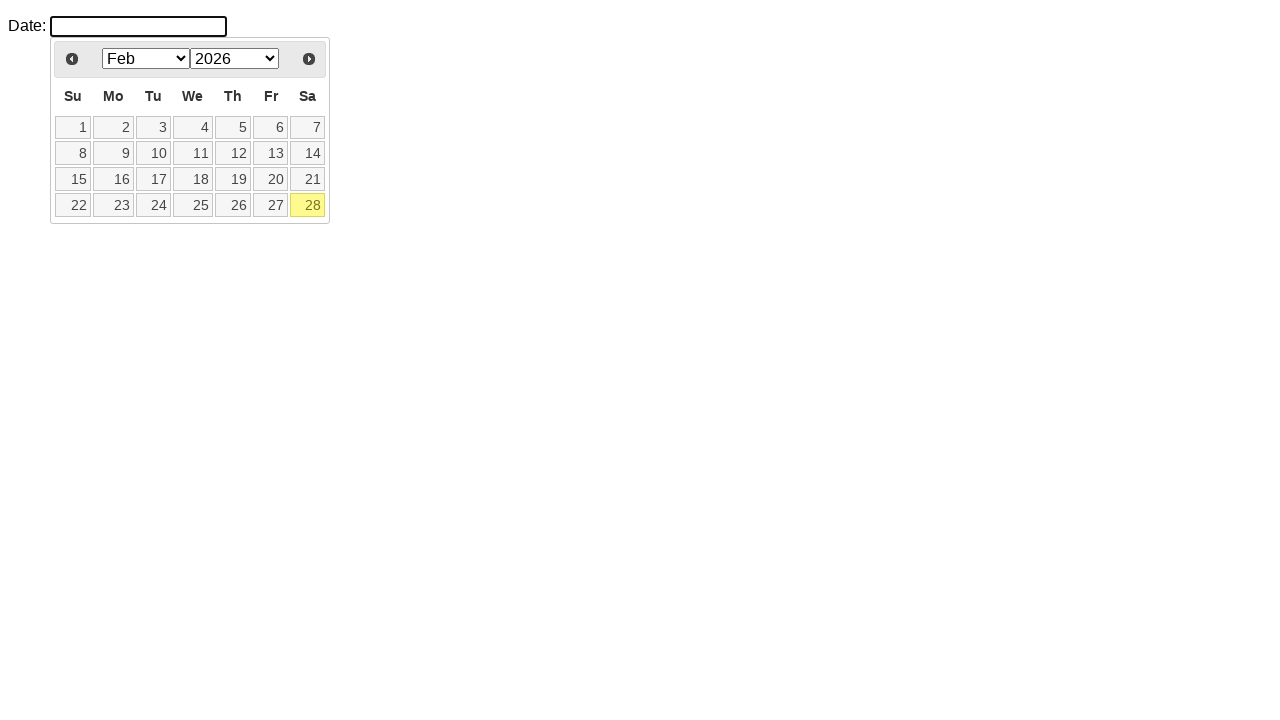

Selected 'May' from month dropdown on select[aria-label='Select month']
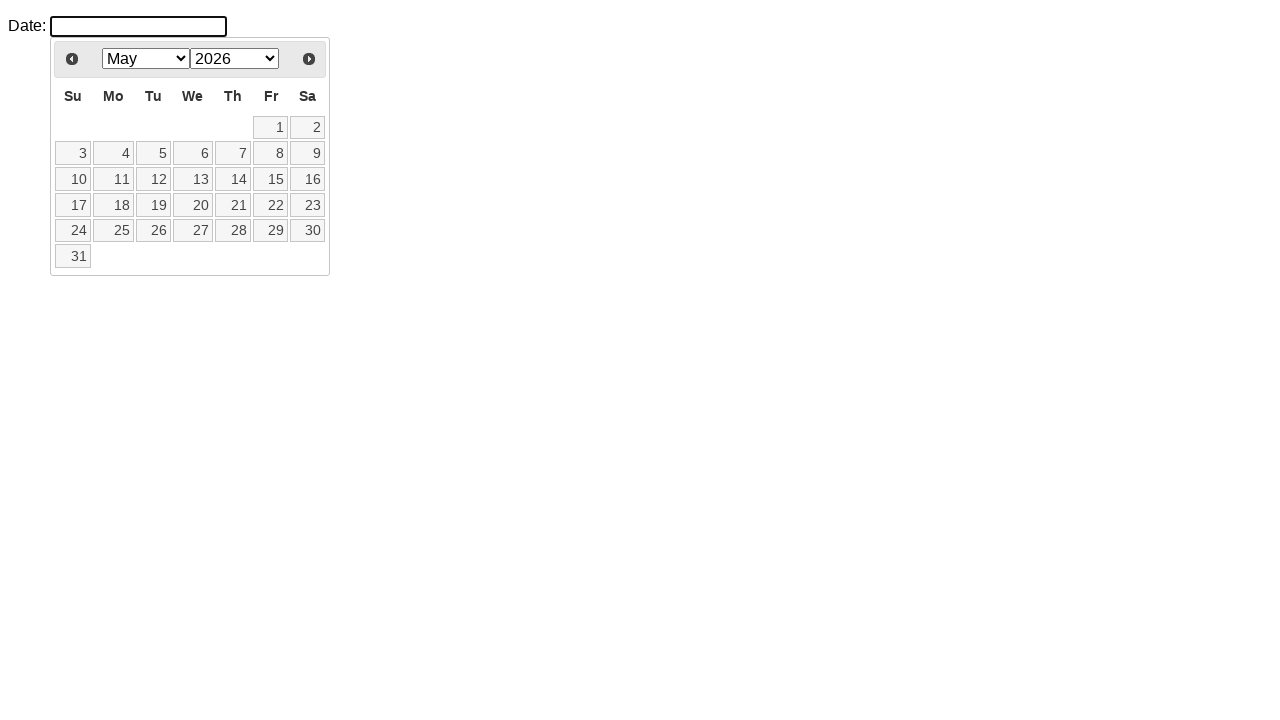

Clicked on day 28 in the calendar at (233, 230) on a:text('28')
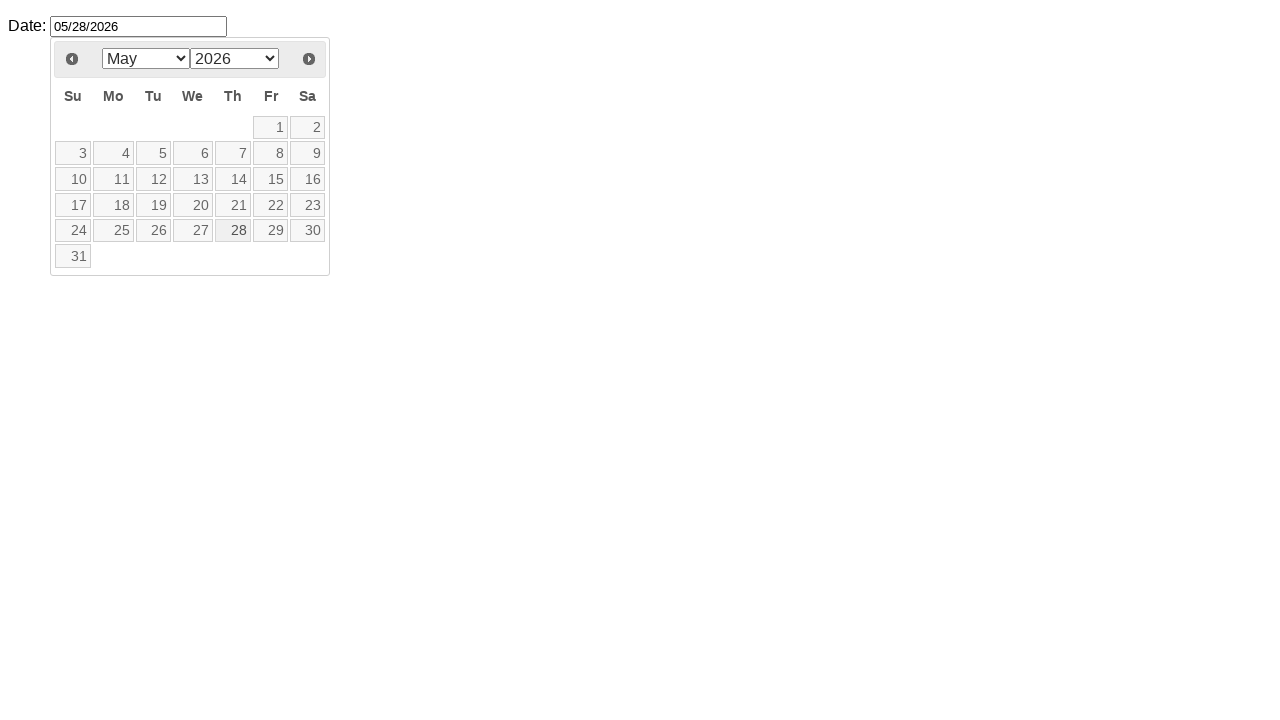

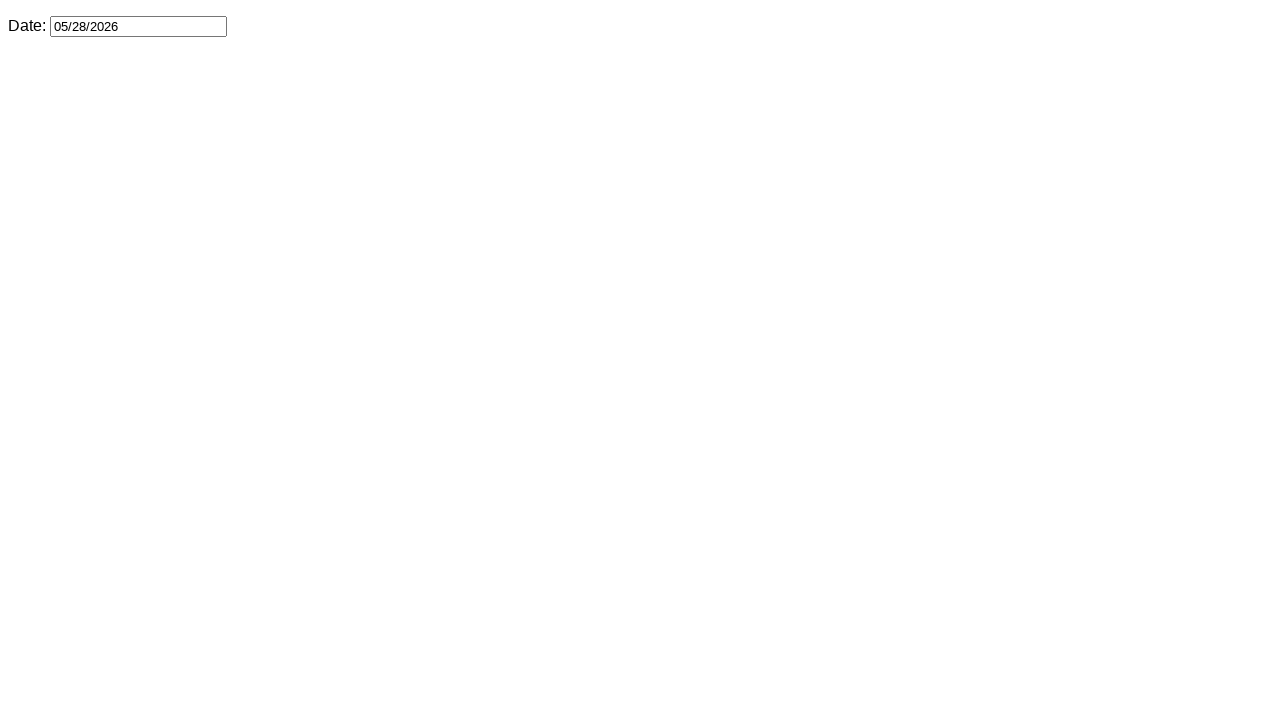